Navigates to the shop page, clicks on the Android Quick Start Guide product, and verifies that both original and sale prices are displayed

Starting URL: https://practice.automationtesting.in/

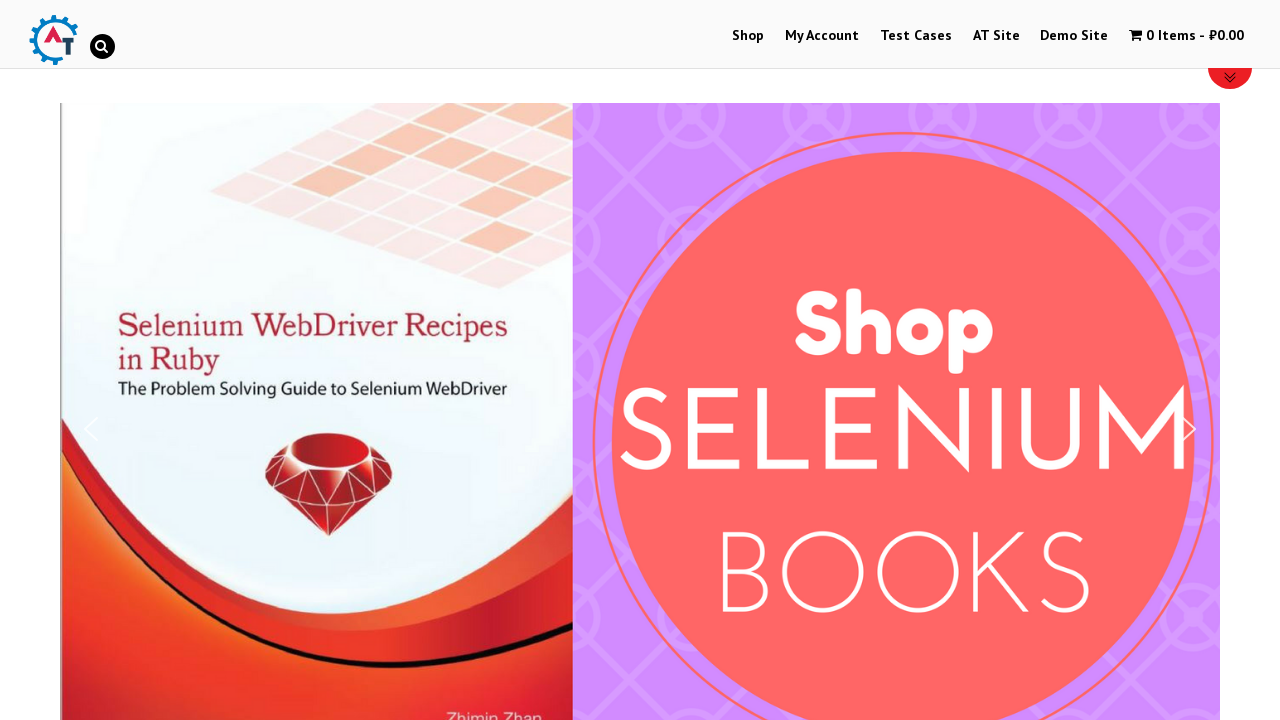

Clicked Shop link to navigate to shop page at (748, 36) on a:text('Shop')
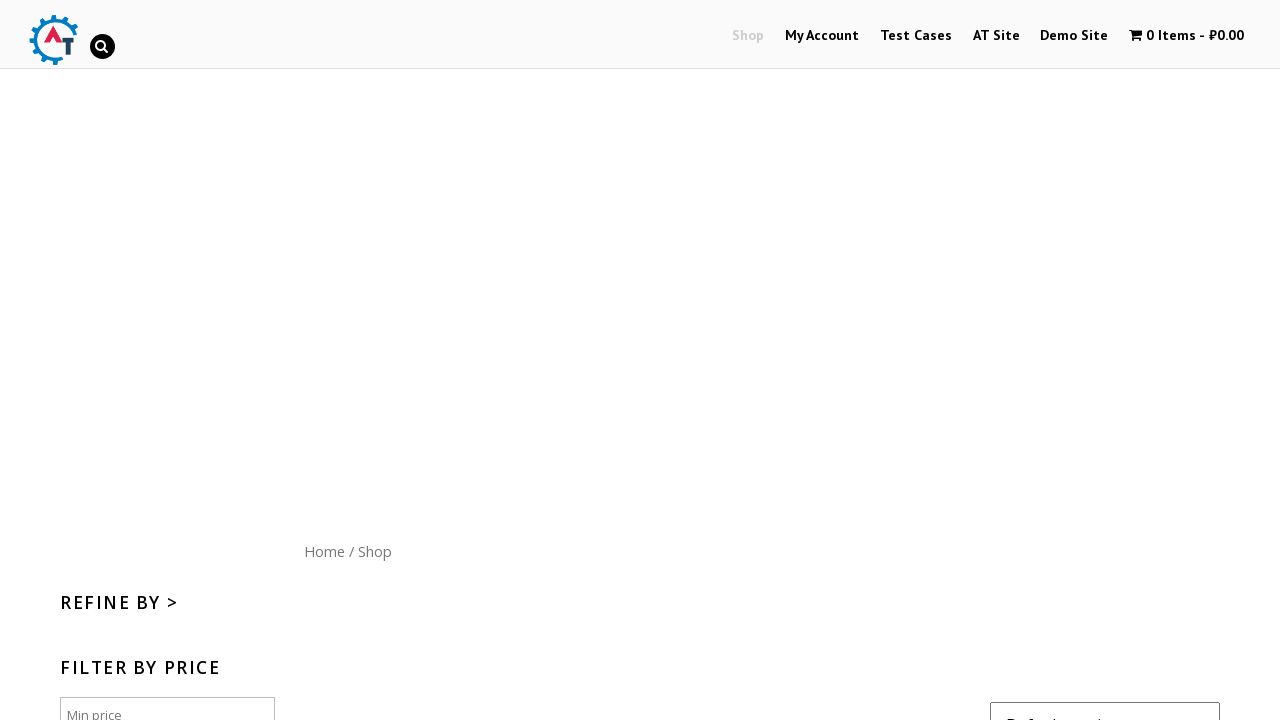

Waited for shop page to load (networkidle)
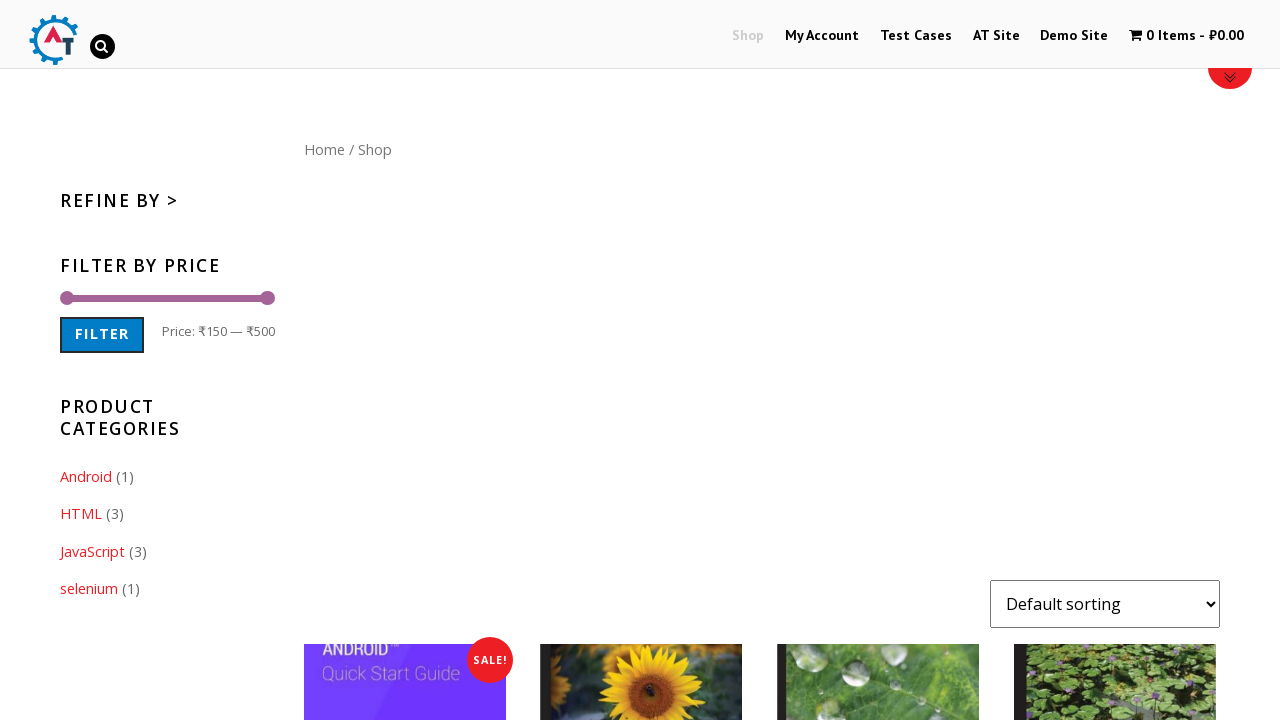

Clicked on Android Quick Start Guide product image at (405, 619) on img[title='Android Quick Start Guide']
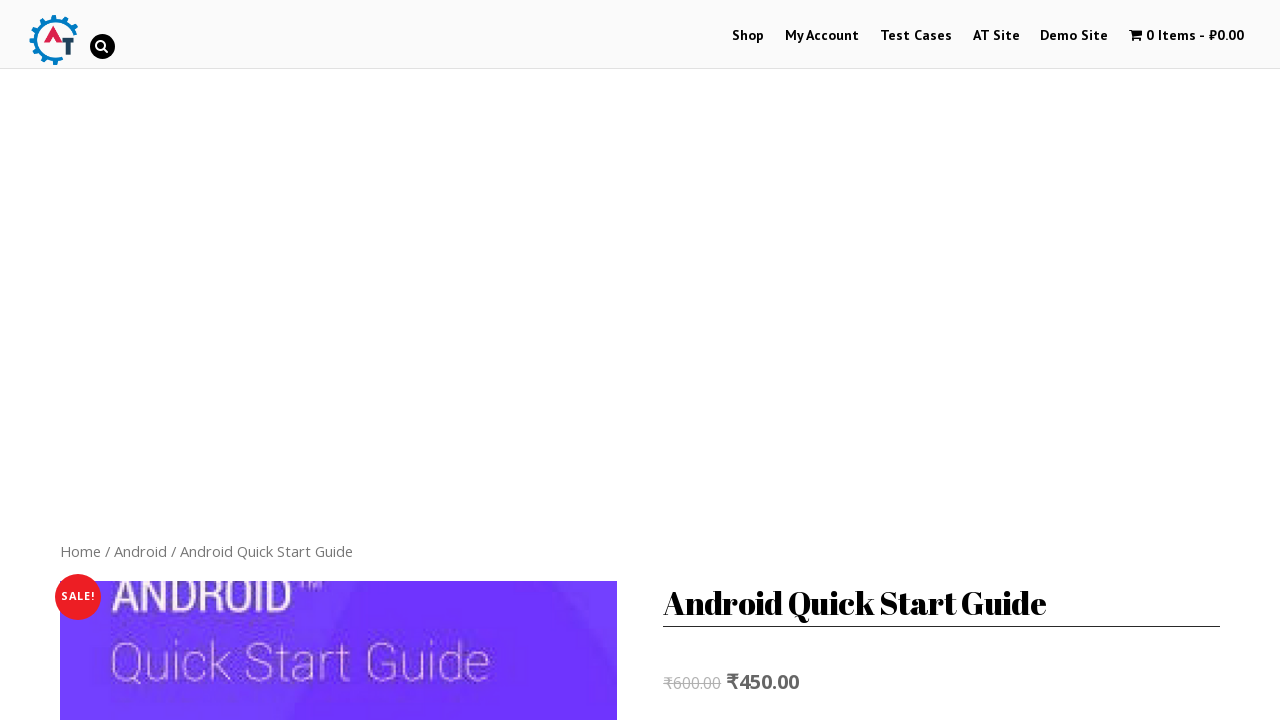

Verified original price (del) is displayed
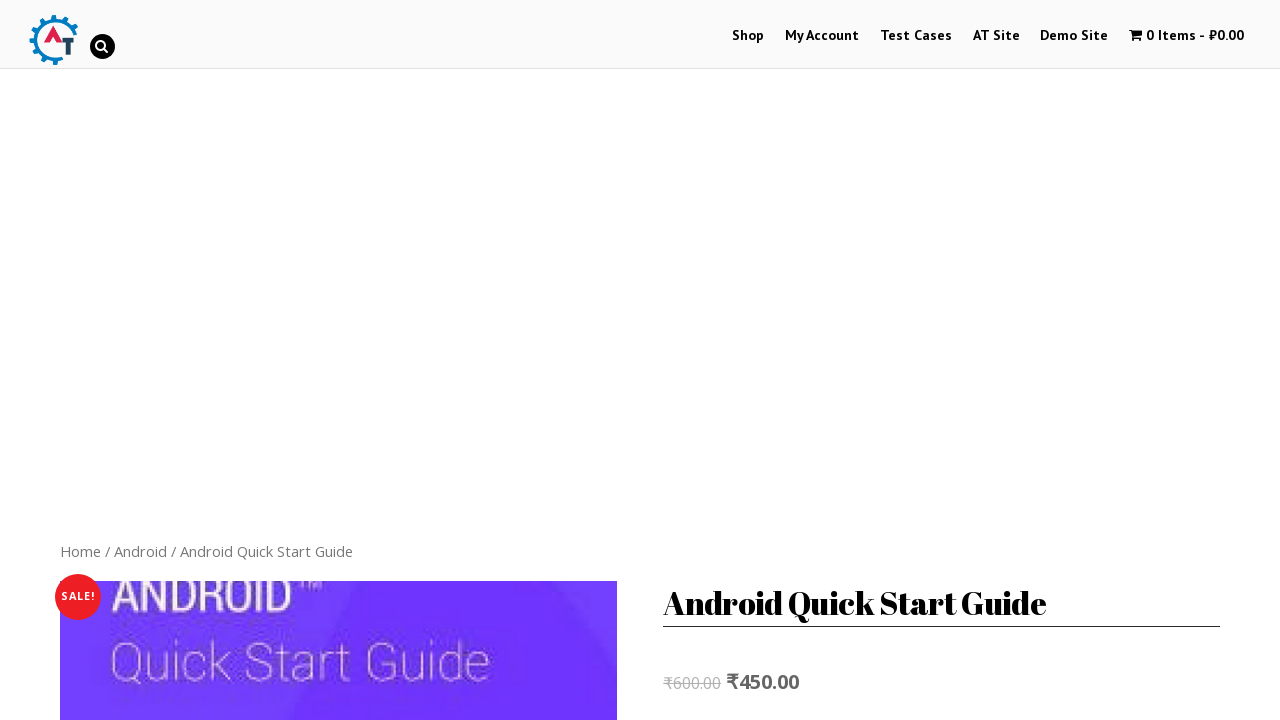

Verified sale price (ins) is displayed
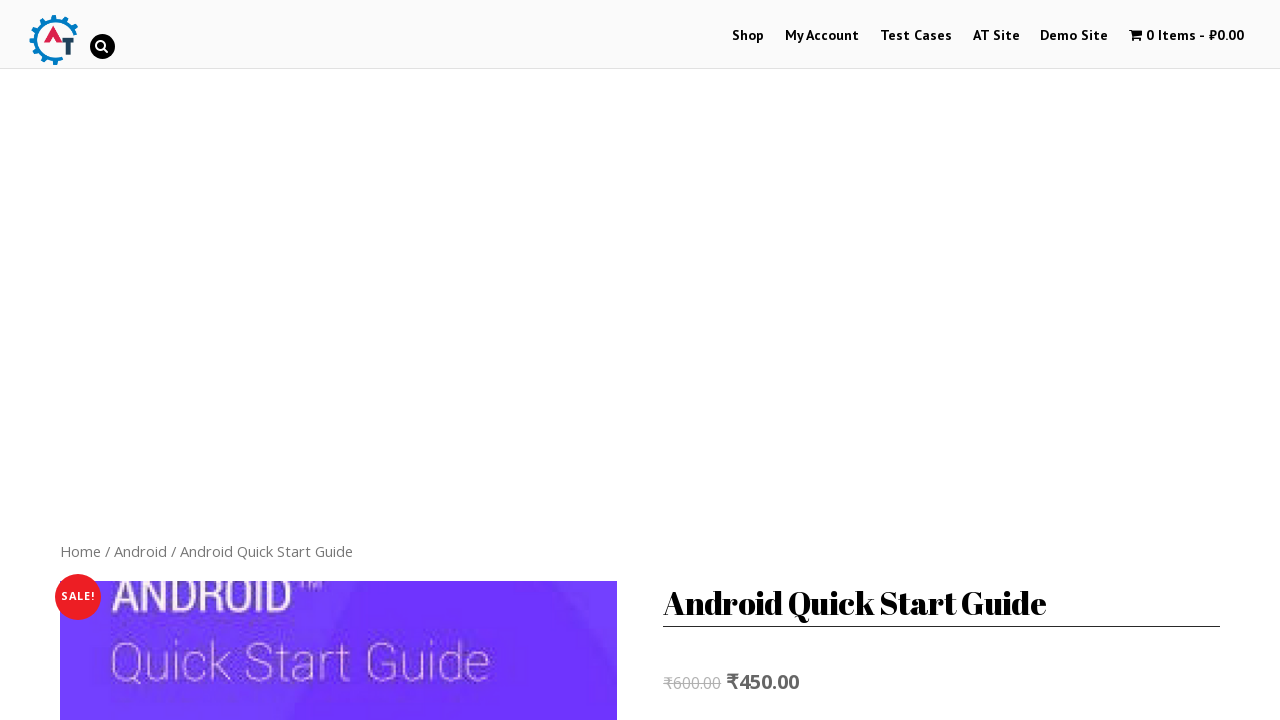

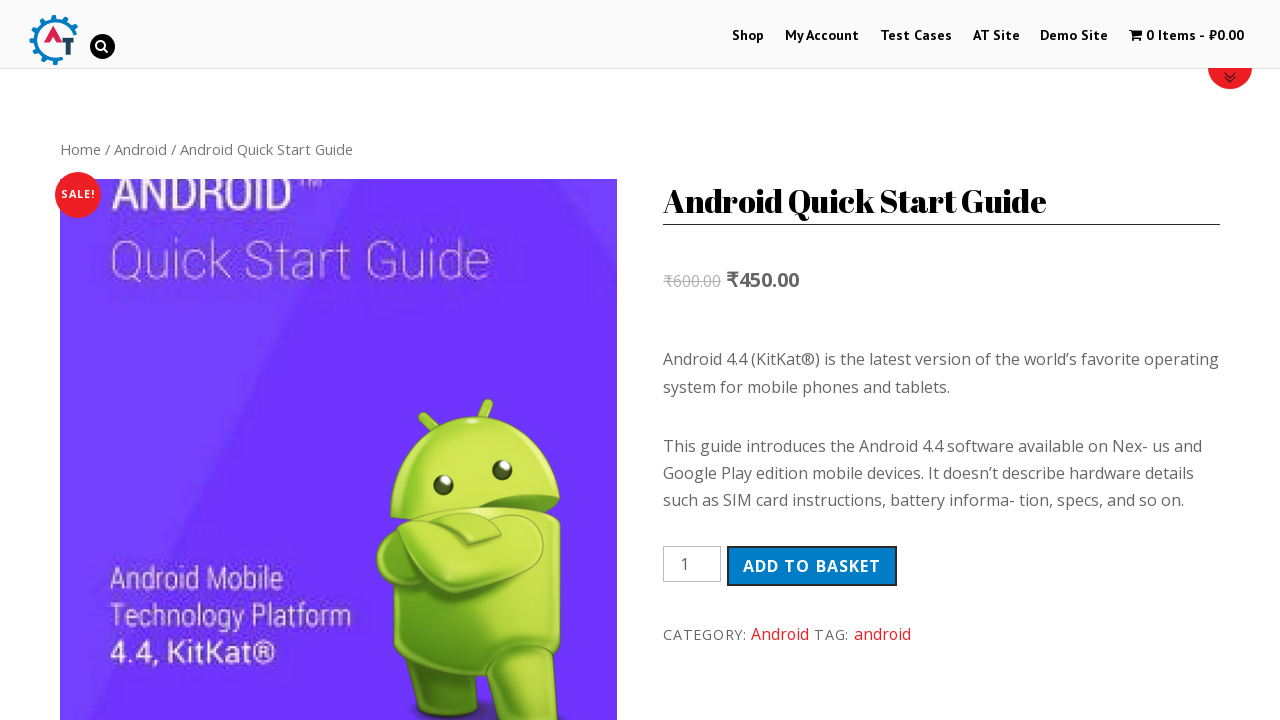